Tests radio button interaction by clicking a gender radio button and verifying it becomes selected

Starting URL: http://wcaquino.me/selenium/componentes.html

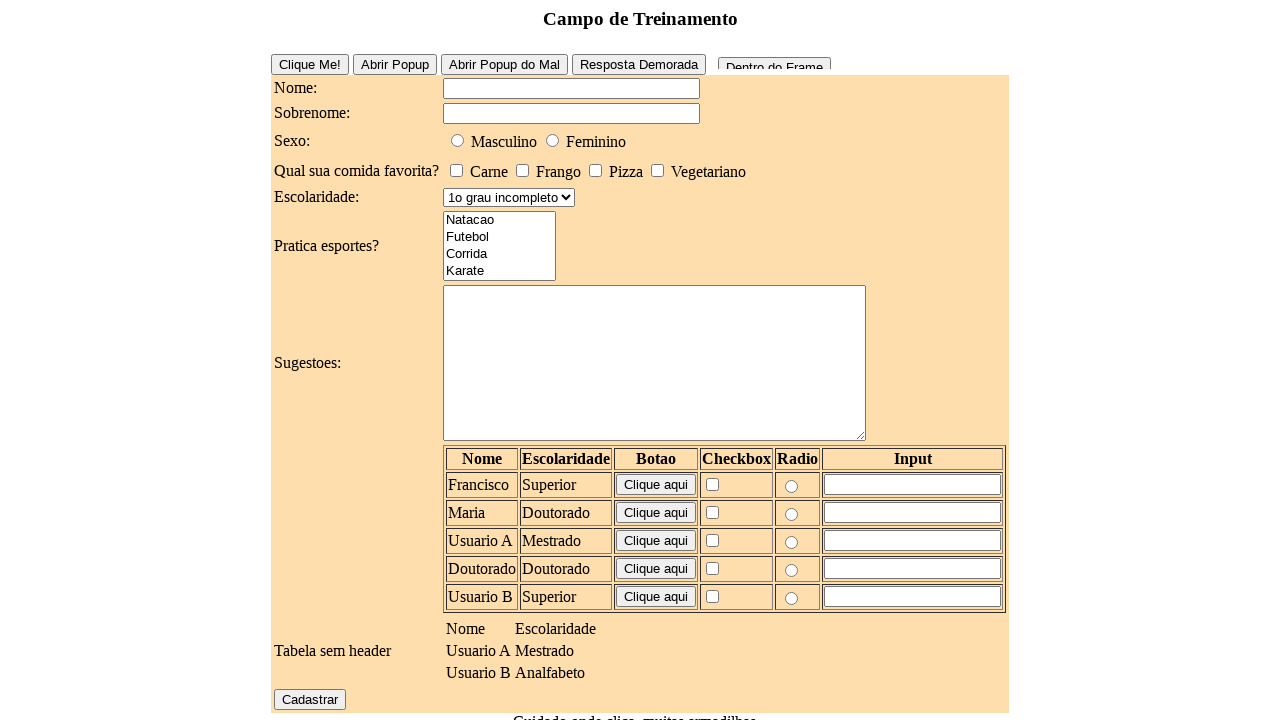

Navigated to the components test page
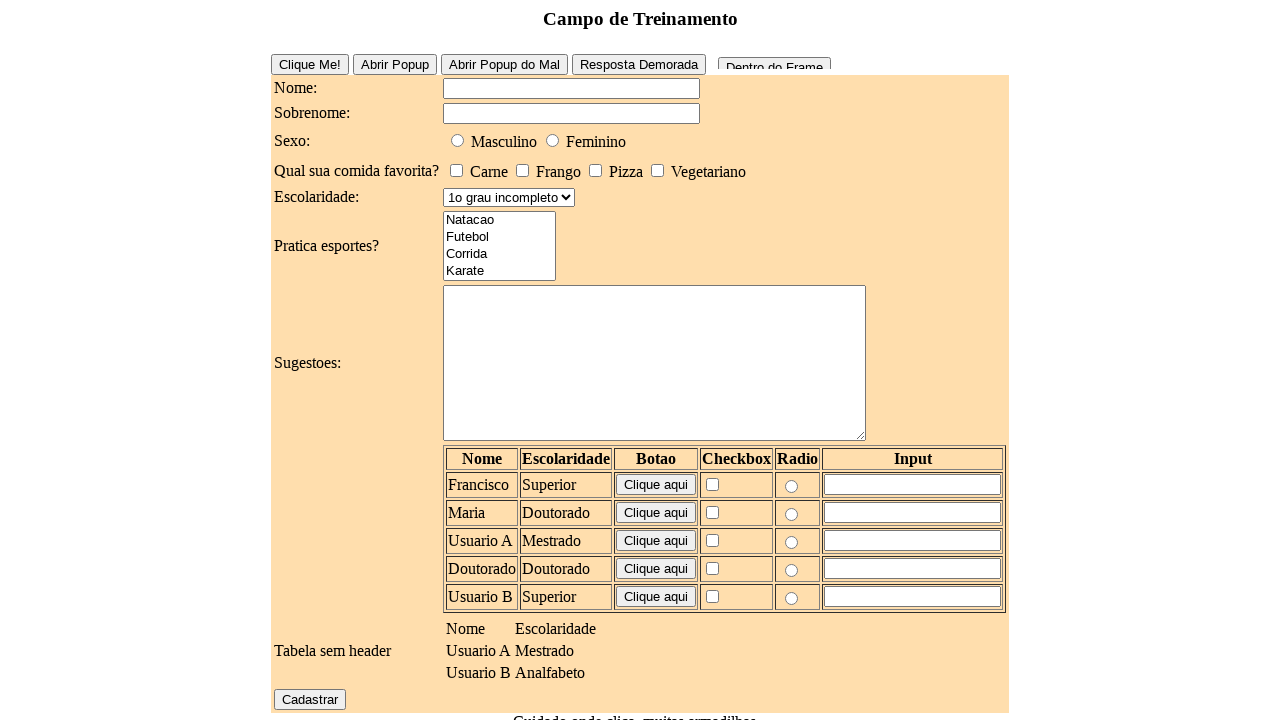

Clicked the gender radio button (male option) at (458, 140) on #elementosForm\:sexo\:0
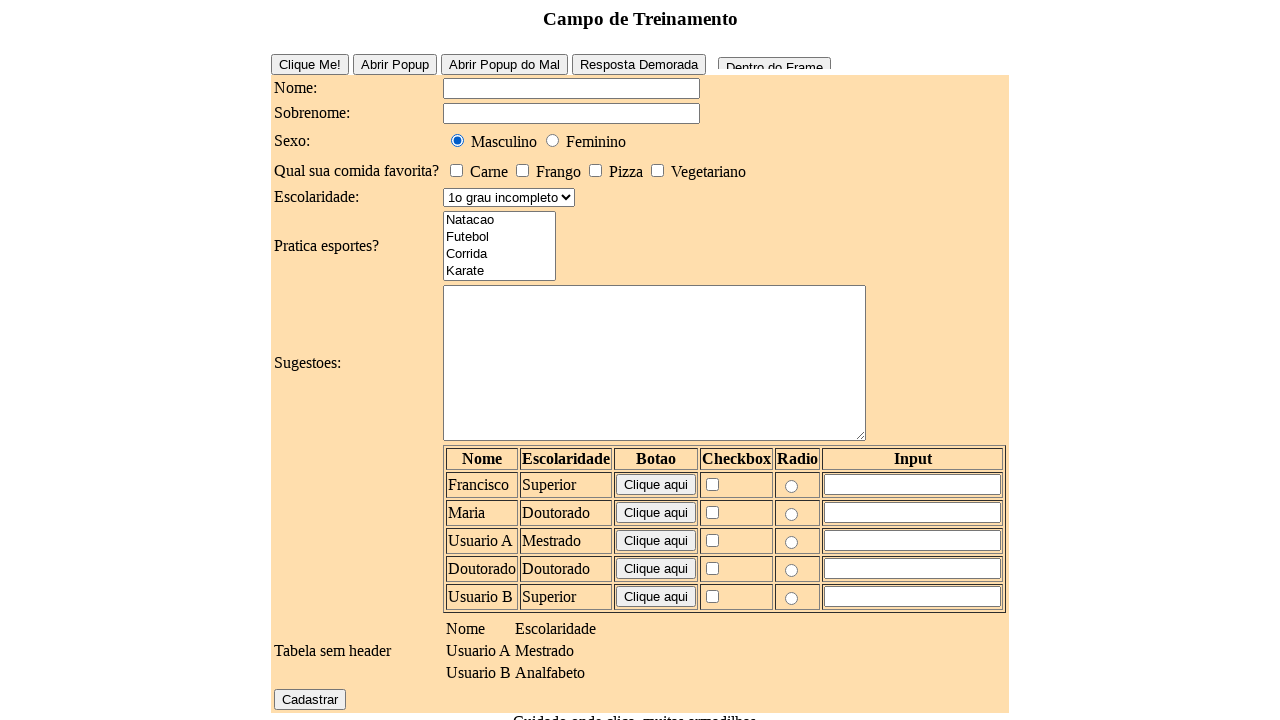

Verified that the gender radio button is selected
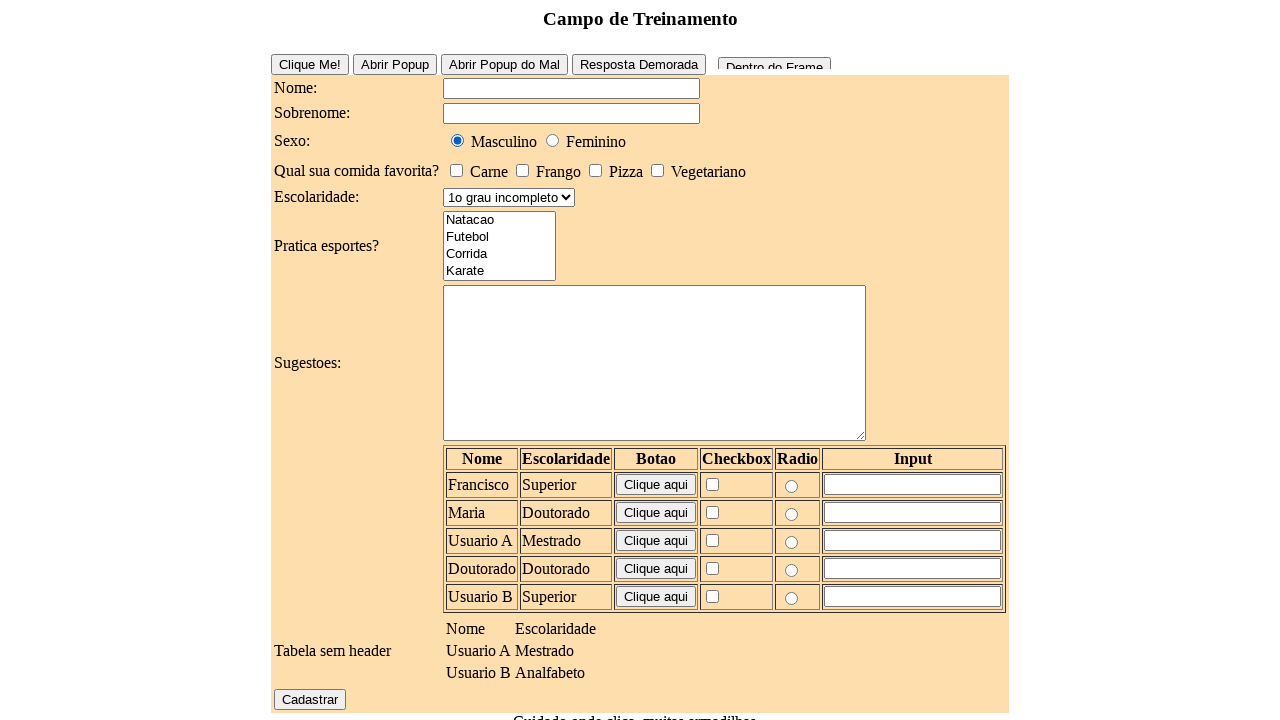

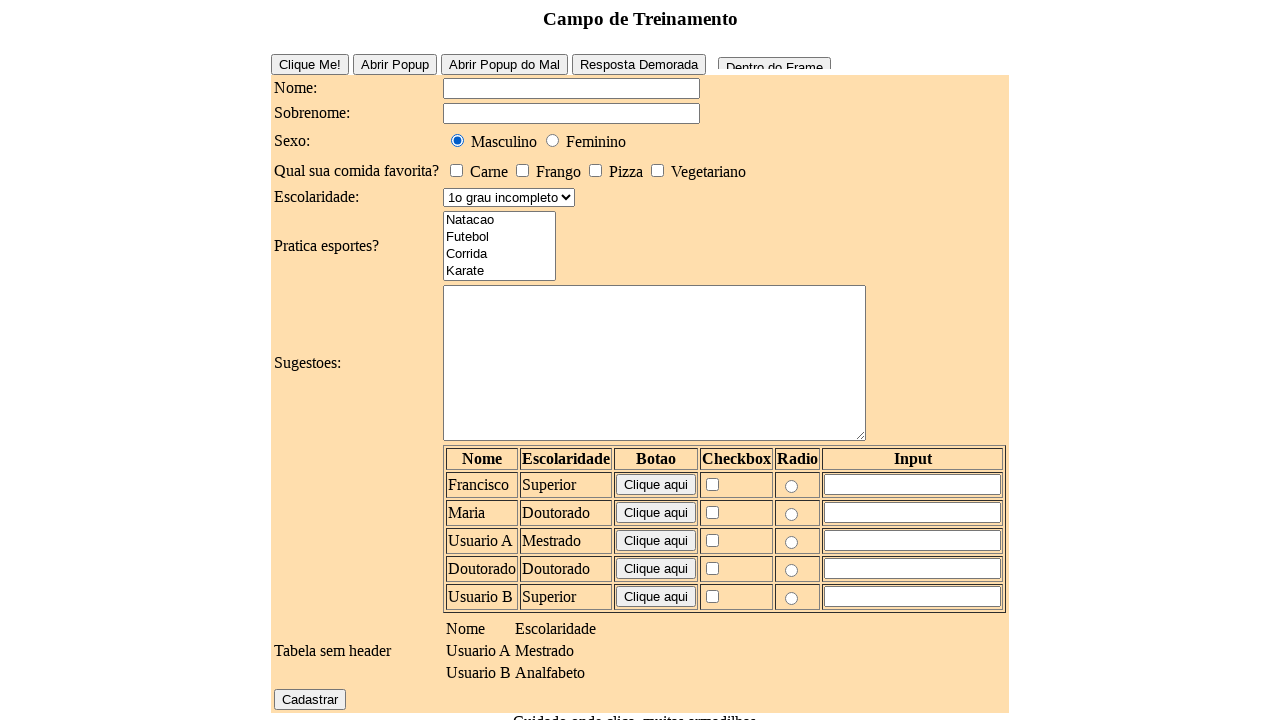